Simple test that navigates to a login practice page and verifies it loads successfully.

Starting URL: https://rahulshettyacademy.com/loginpagePractise/

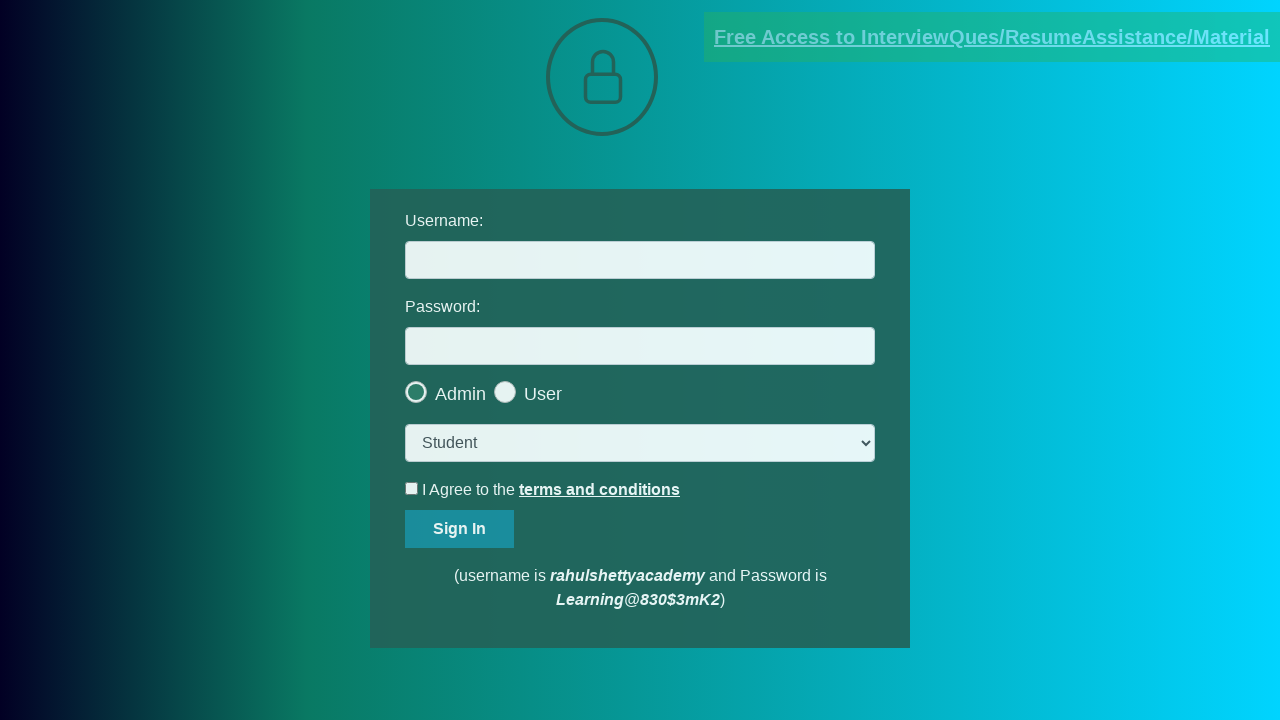

Page DOM content loaded
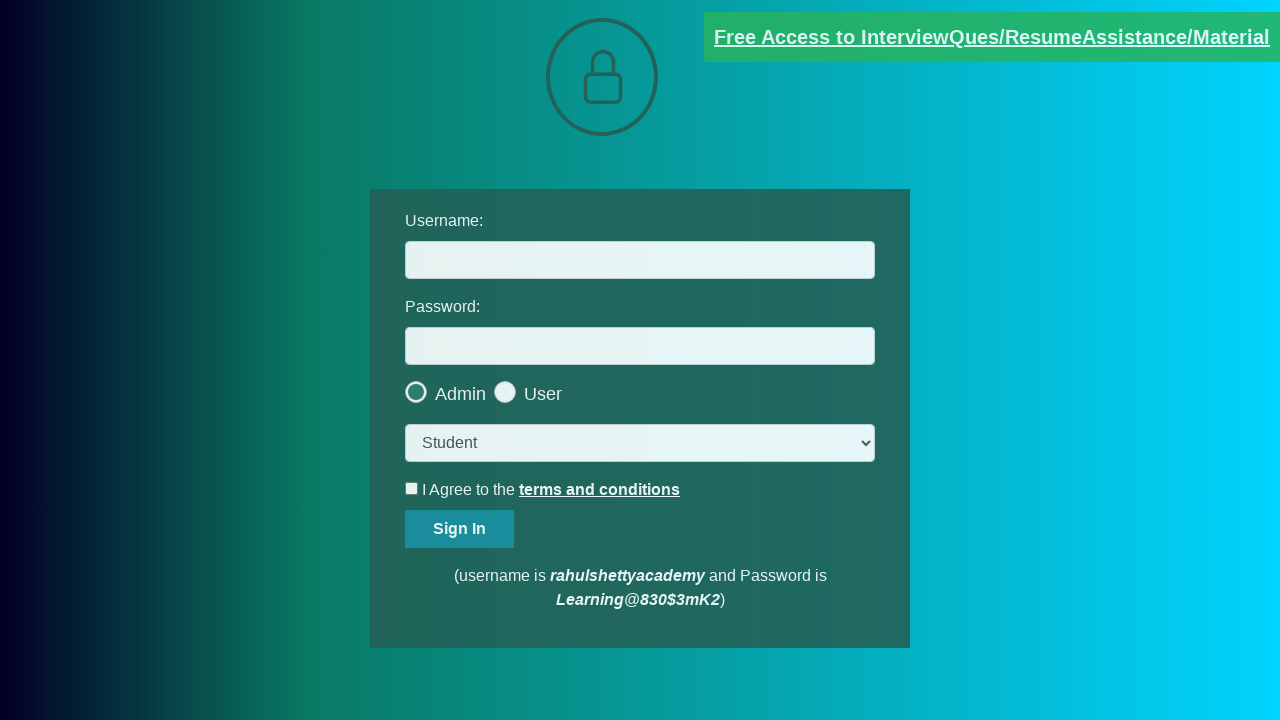

Login form username input field is visible
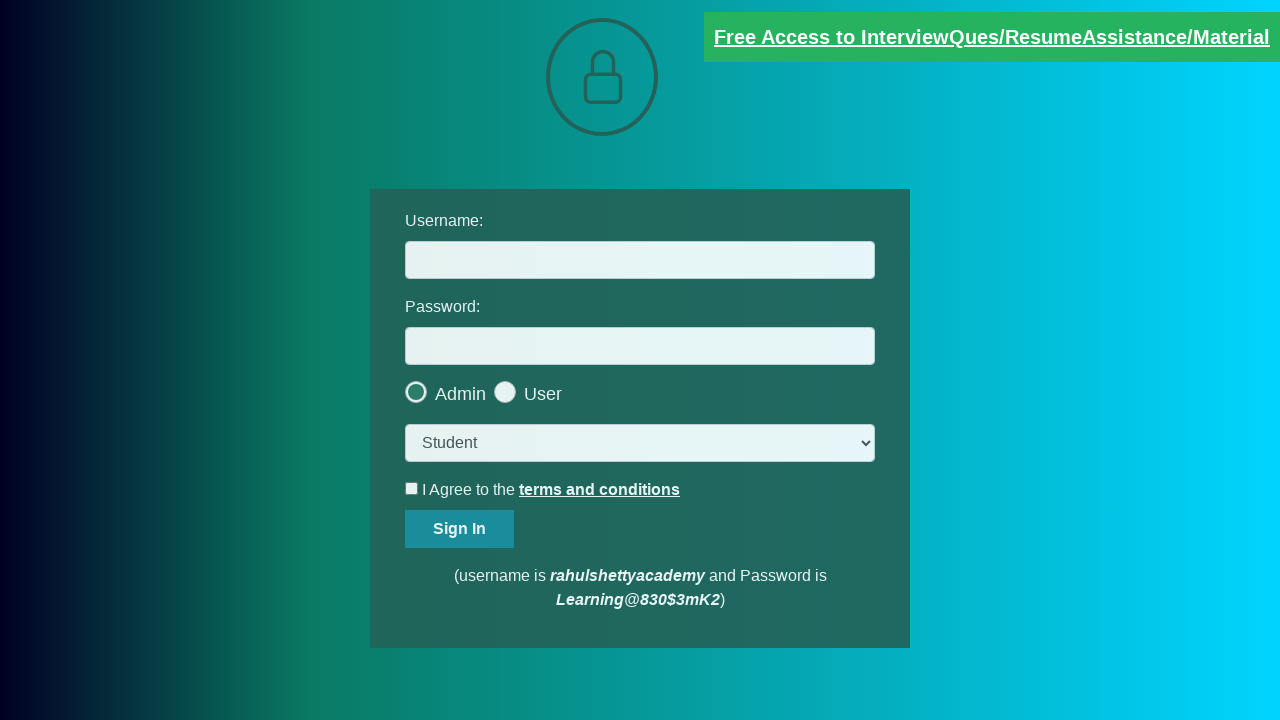

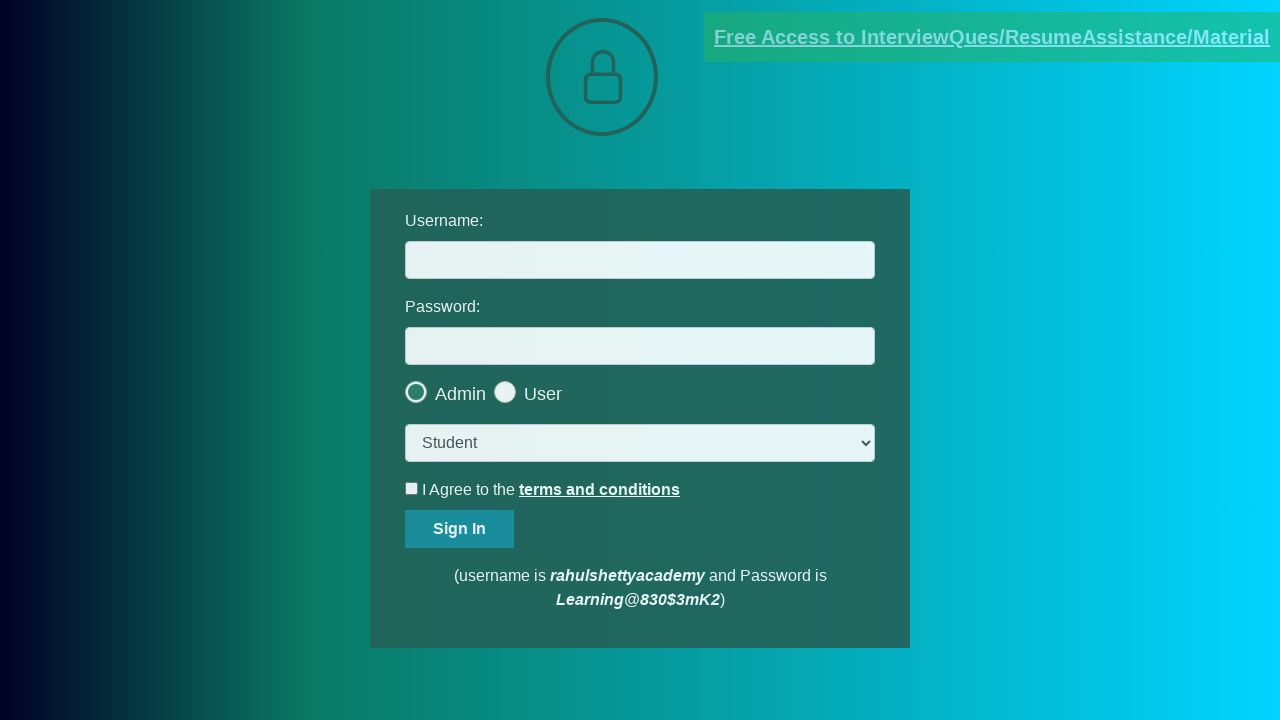